Tests auto-suggest dropdown functionality by typing "India" and selecting it from the dropdown suggestions

Starting URL: https://rahulshettyacademy.com/dropdownsPractise

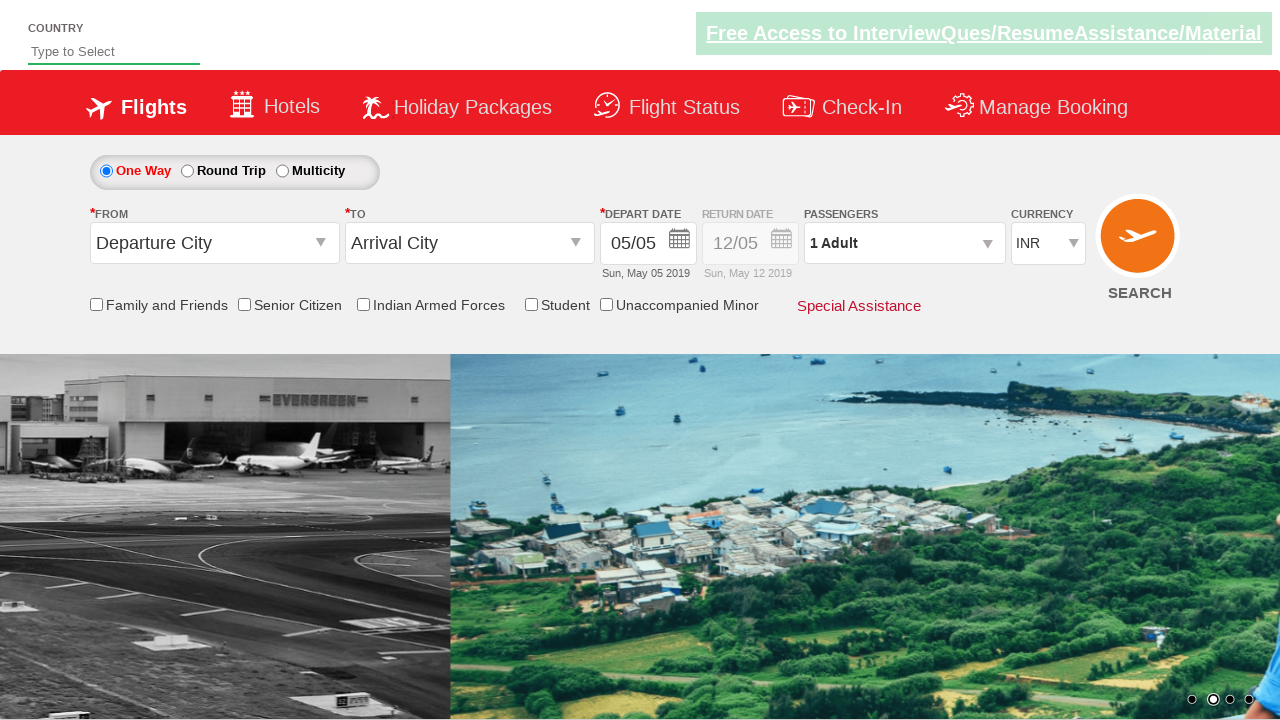

Clicked on the autosuggest input field at (114, 52) on #autosuggest
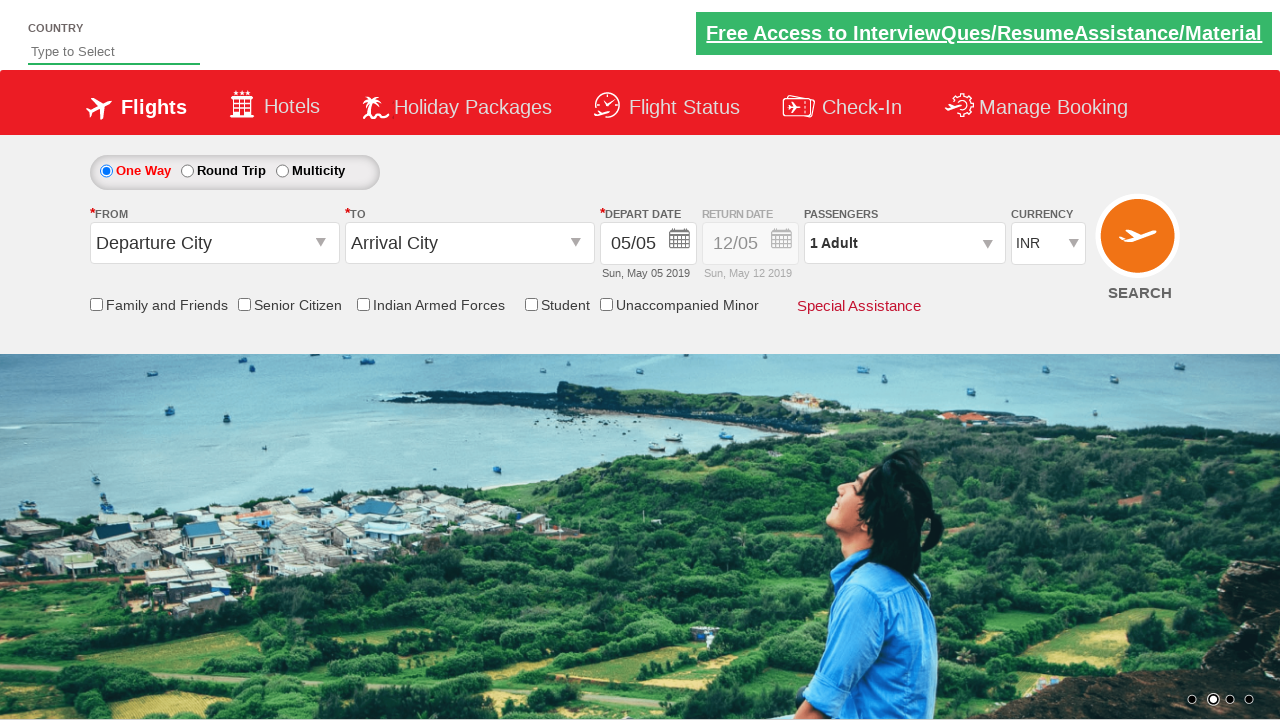

Typed 'India' in the autosuggest field on #autosuggest
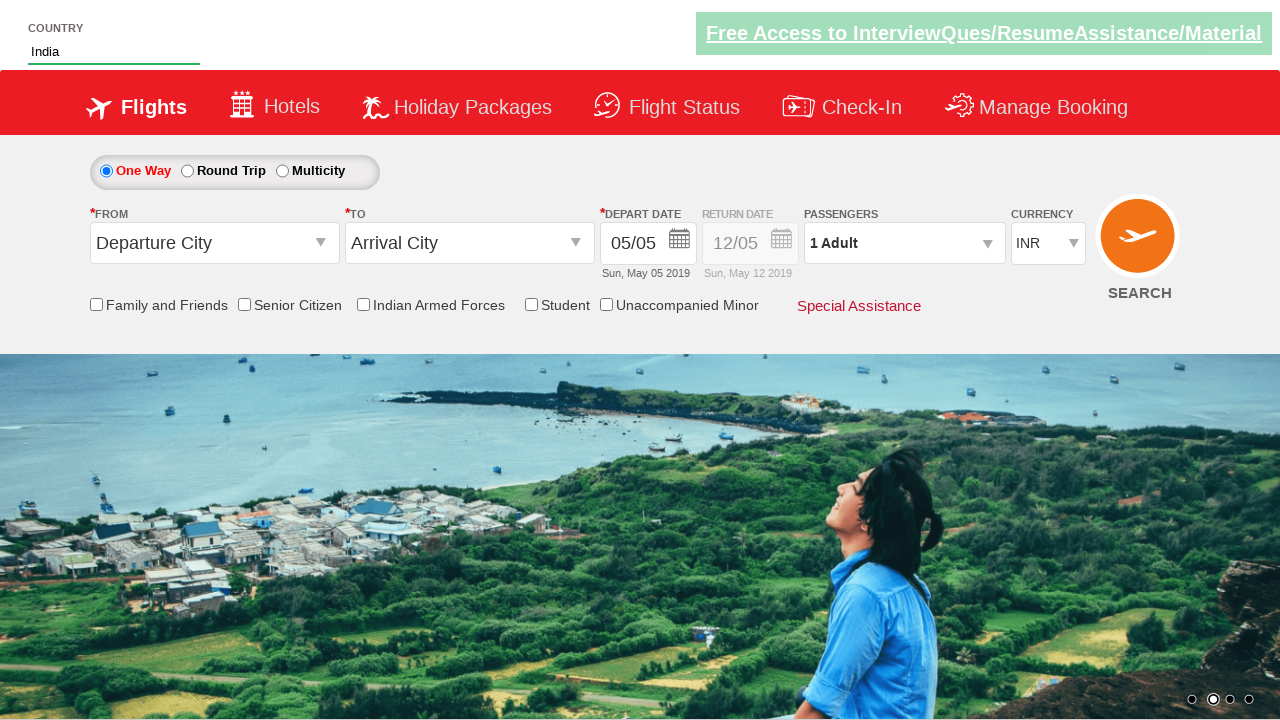

Dropdown suggestions loaded
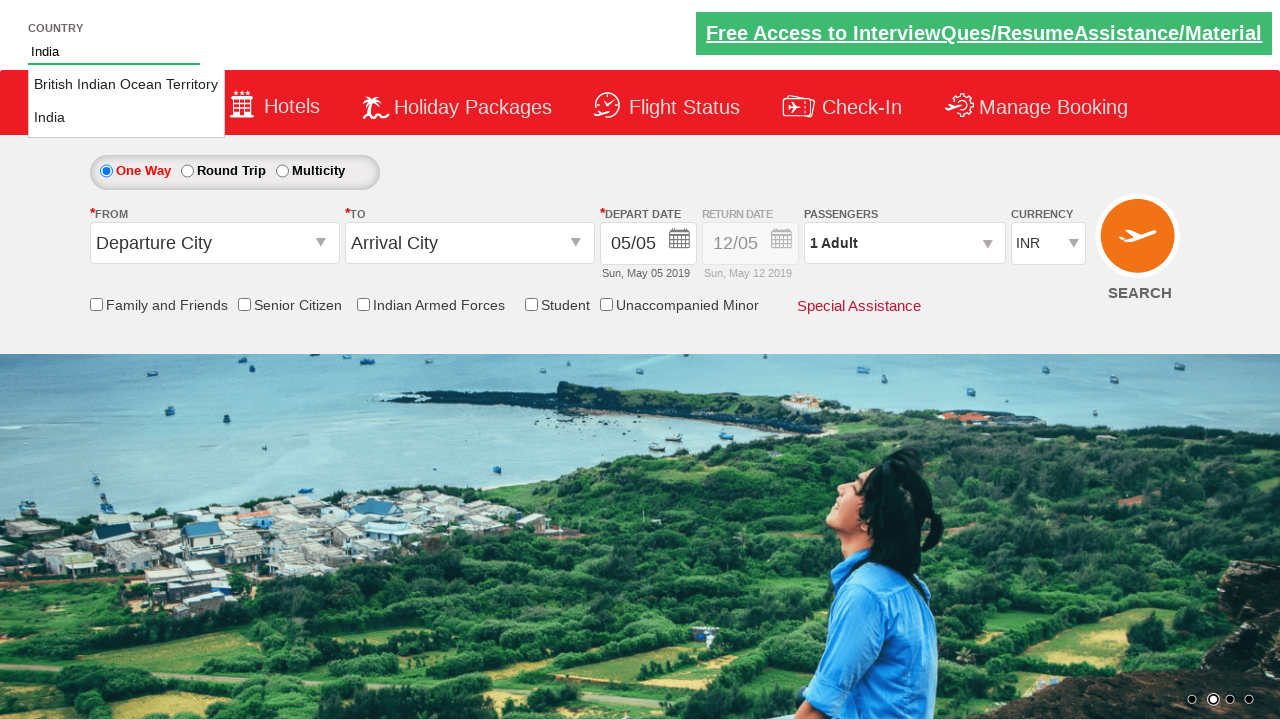

Selected 'India' from the dropdown suggestions
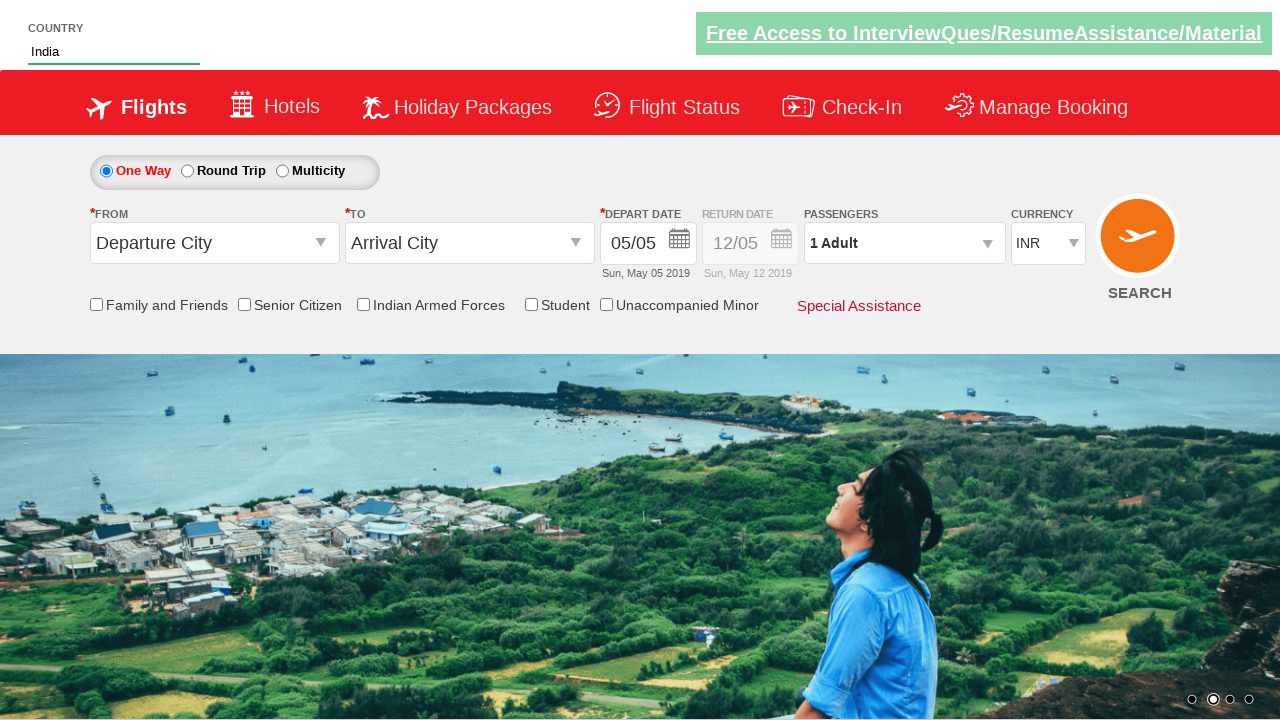

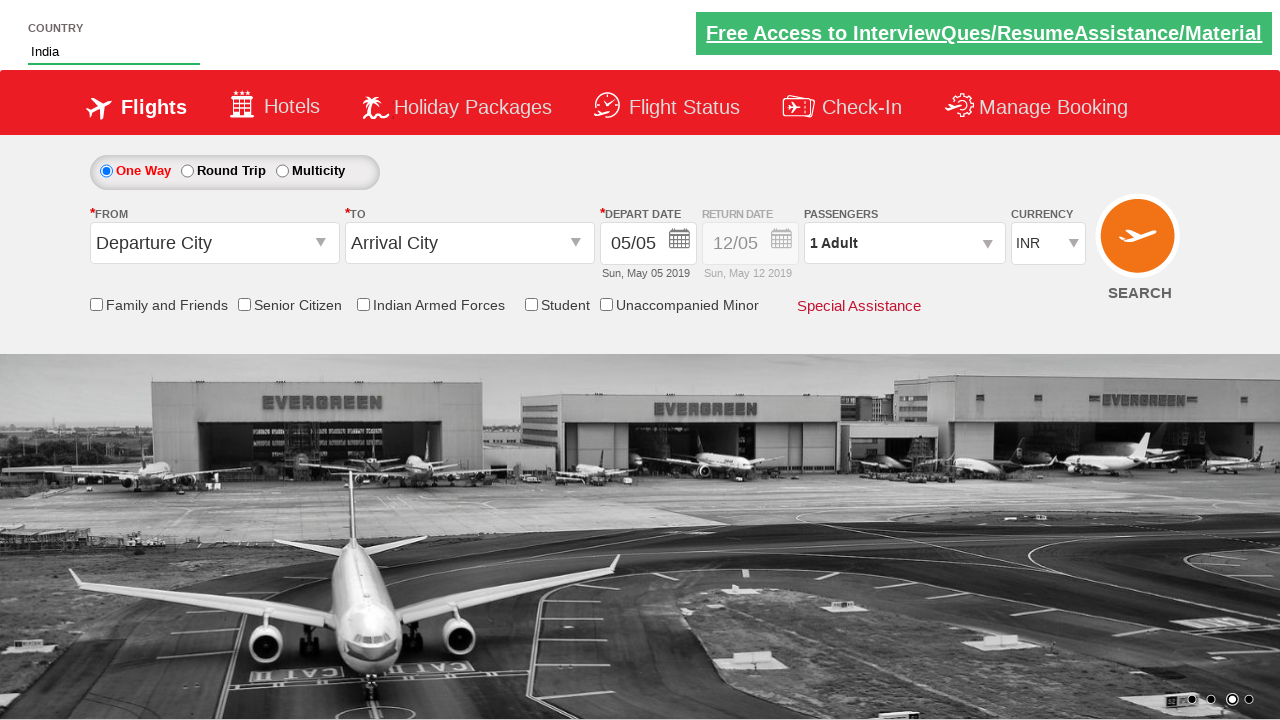